Navigates to a YouTube Shorts video page and verifies it loads successfully

Starting URL: https://www.youtube.com/shorts/9vTzKNXvozE

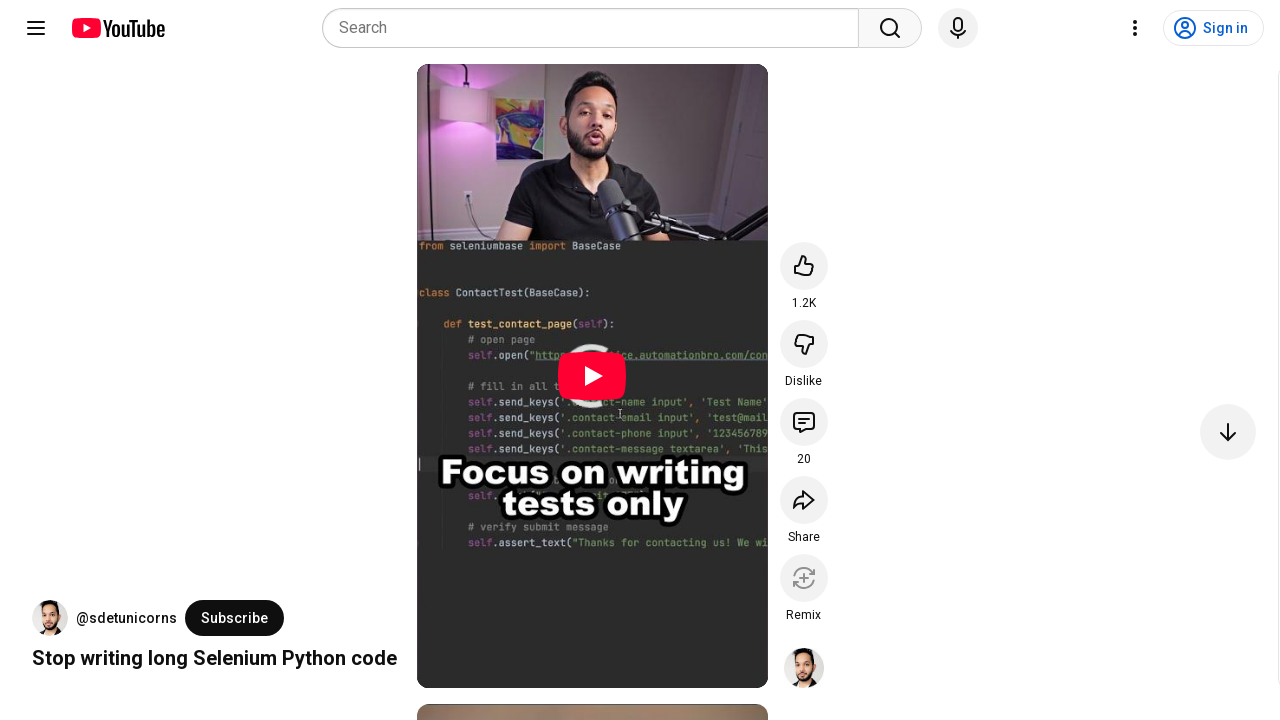

YouTube Shorts video player loaded successfully
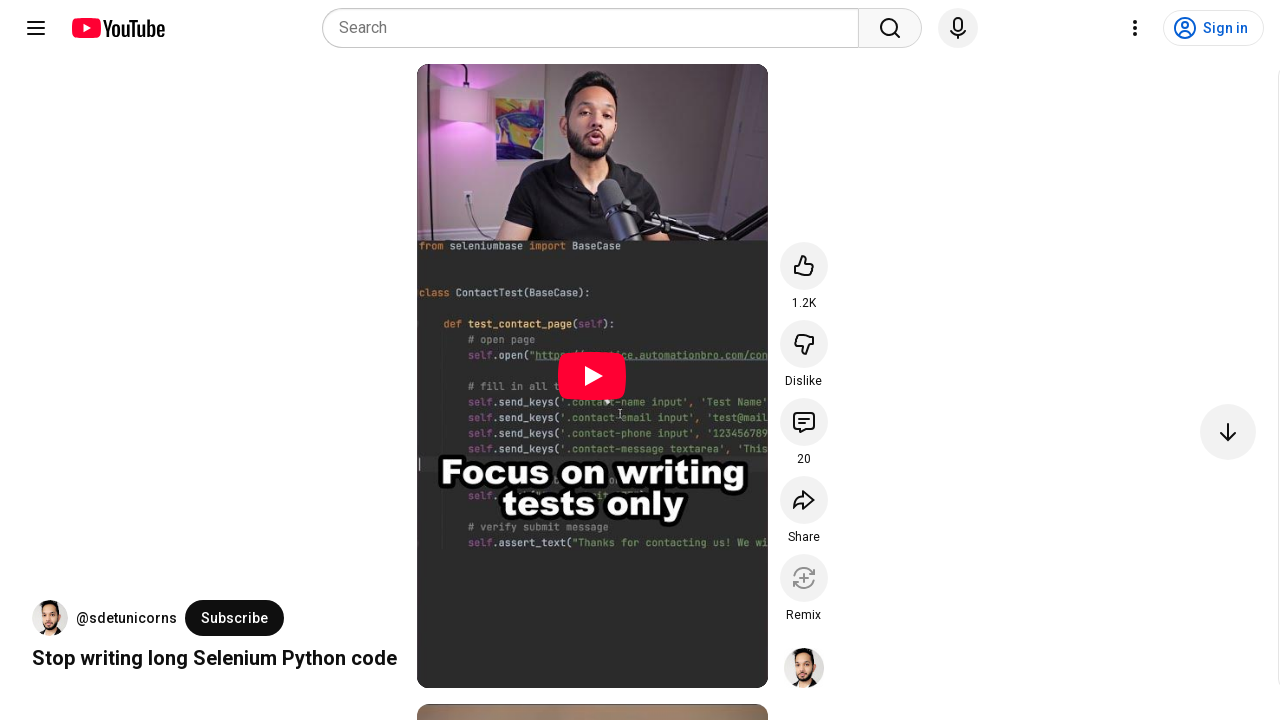

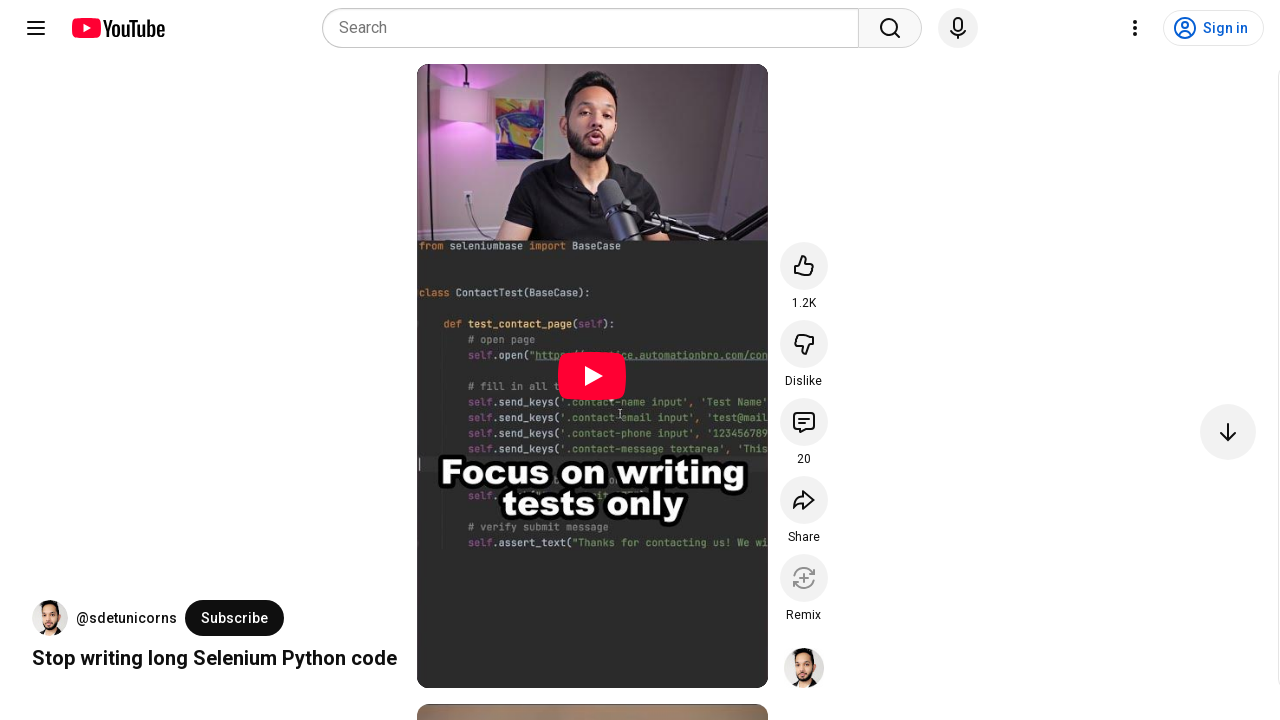